Tests table sorting on table2 using semantic class selectors by clicking the dues column header

Starting URL: http://the-internet.herokuapp.com/tables

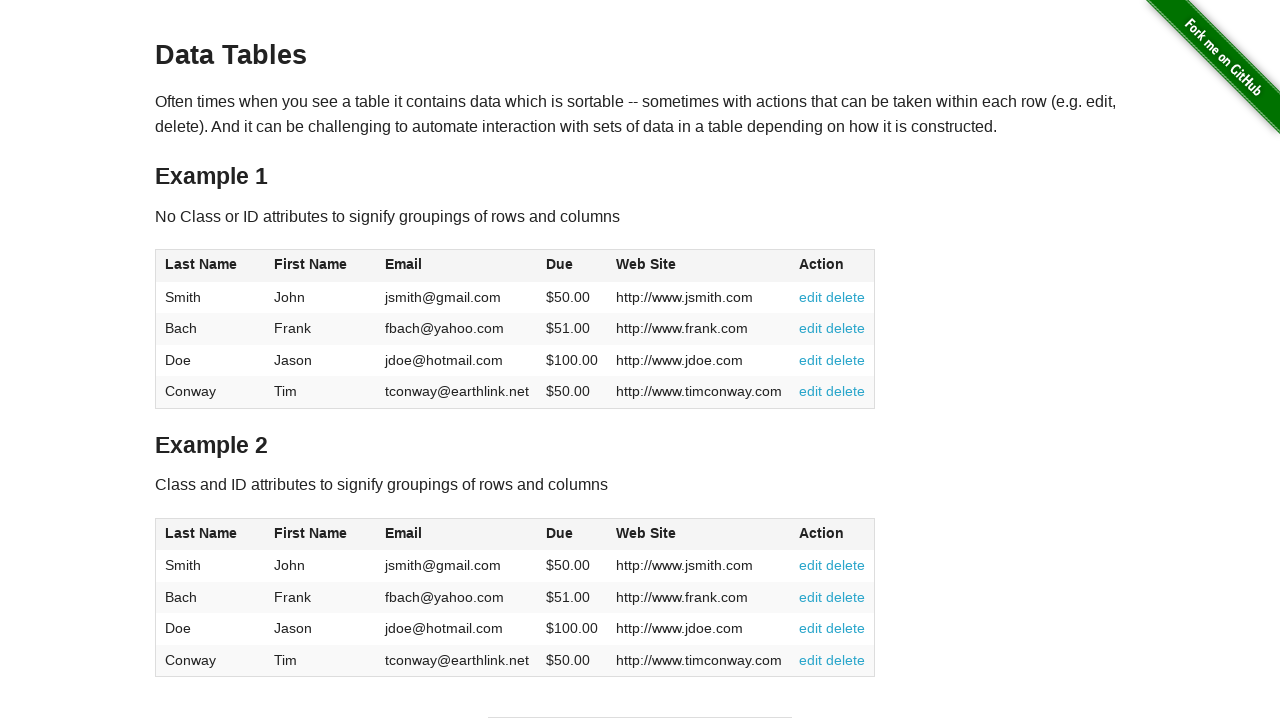

Clicked dues column header in table2 using semantic class selector at (560, 533) on #table2 thead .dues
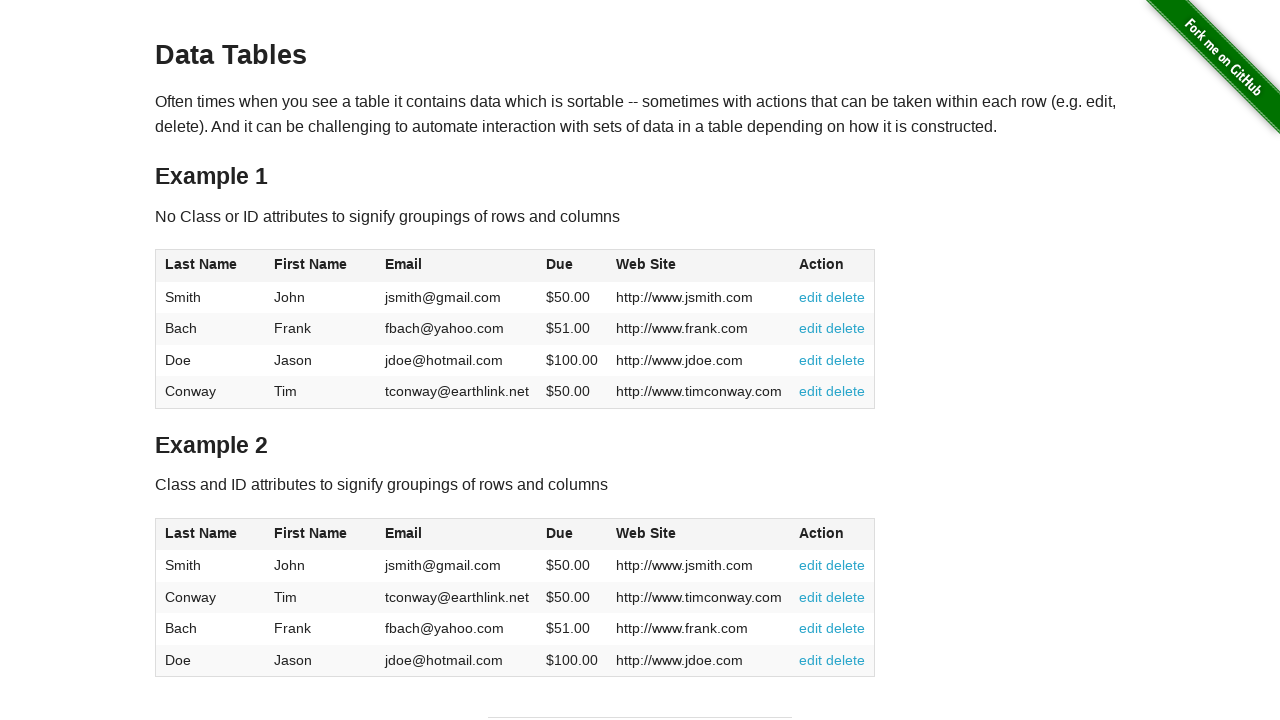

Dues column cells in table2 loaded after sort
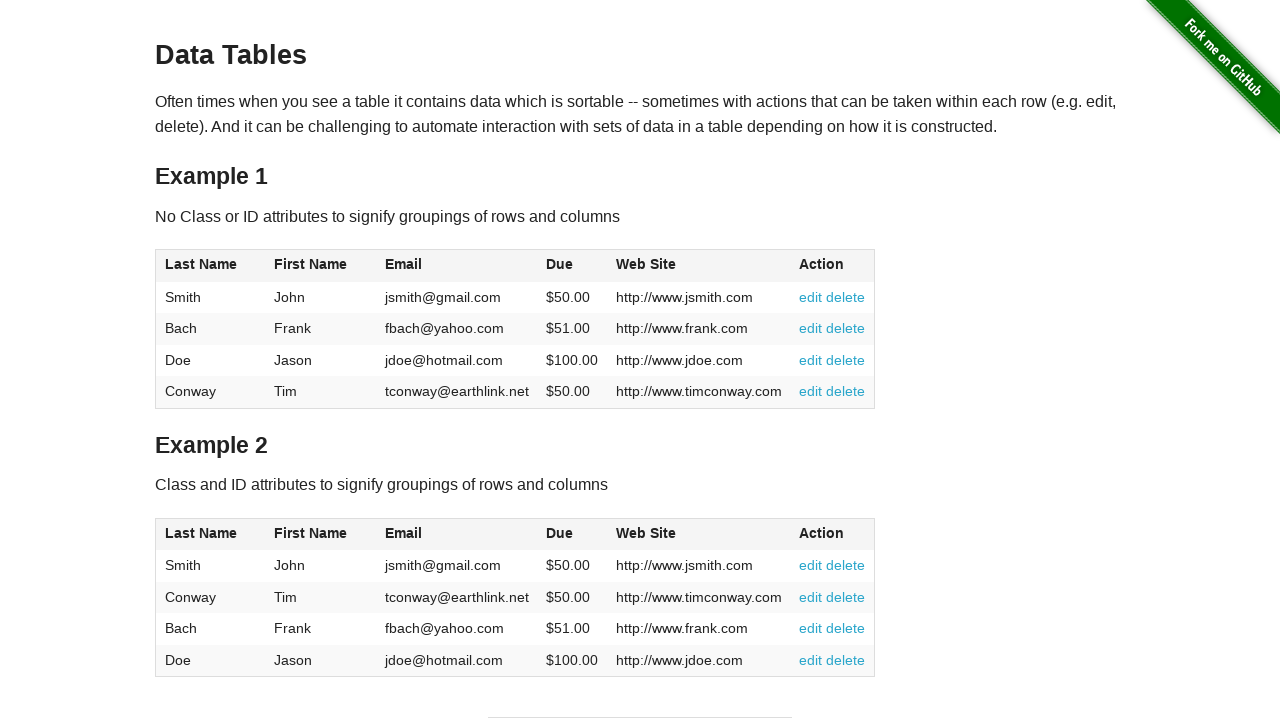

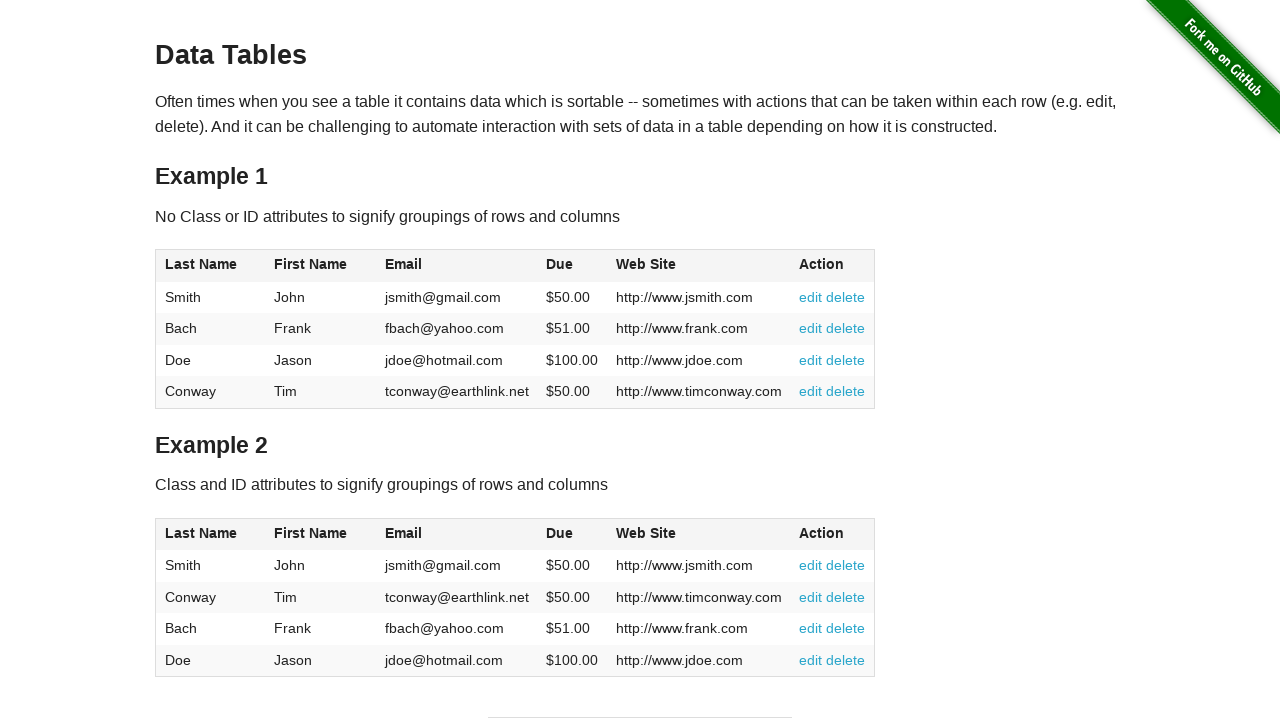